Tests JavaScript prompt dialog by clicking the JS Prompt button, entering text "Abdullah", accepting the dialog, and verifying the result contains the entered text

Starting URL: https://the-internet.herokuapp.com/javascript_alerts

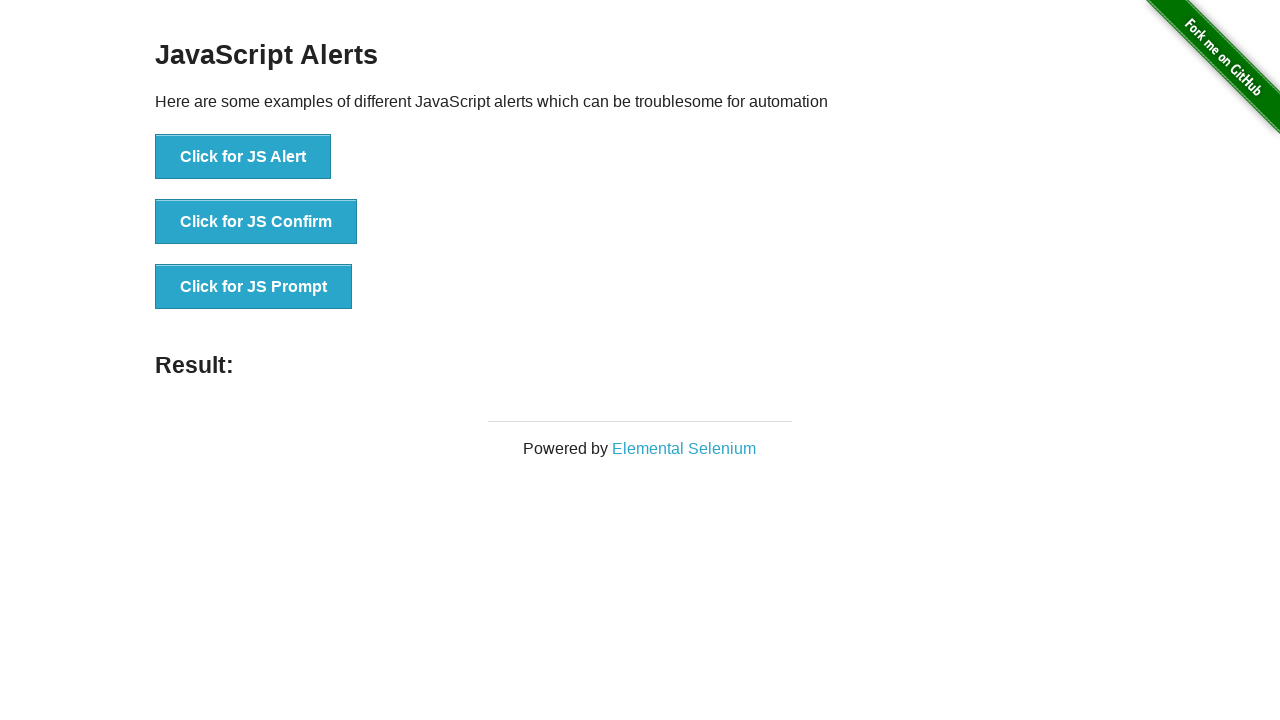

Registered dialog handler to accept prompt with text 'Abdullah'
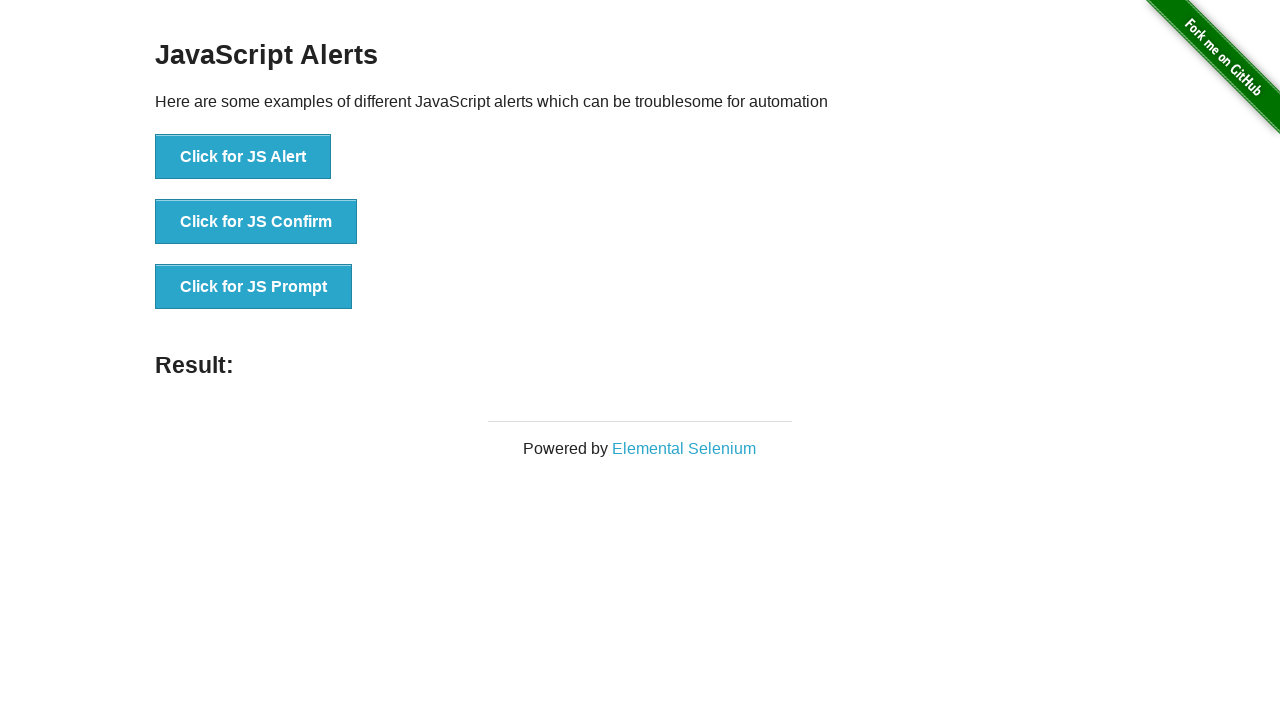

Clicked JS Prompt button at (254, 287) on xpath=//*[text()='Click for JS Prompt']
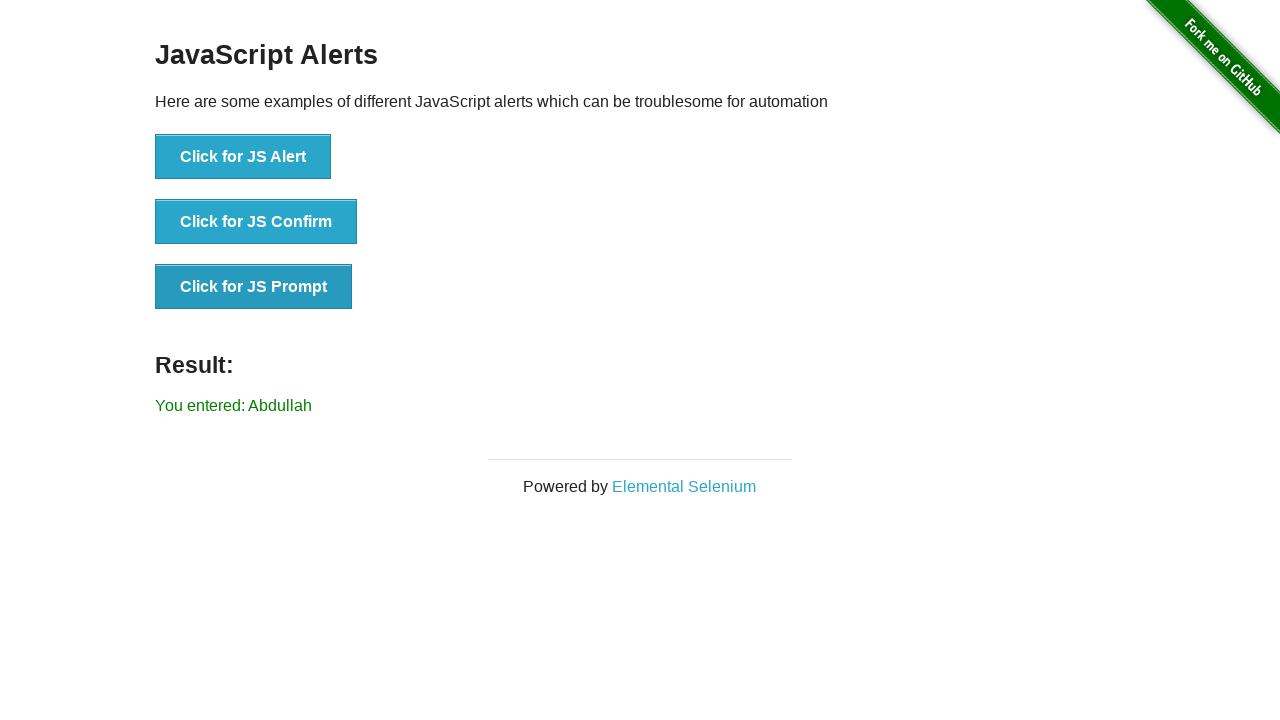

Waited for result element to appear
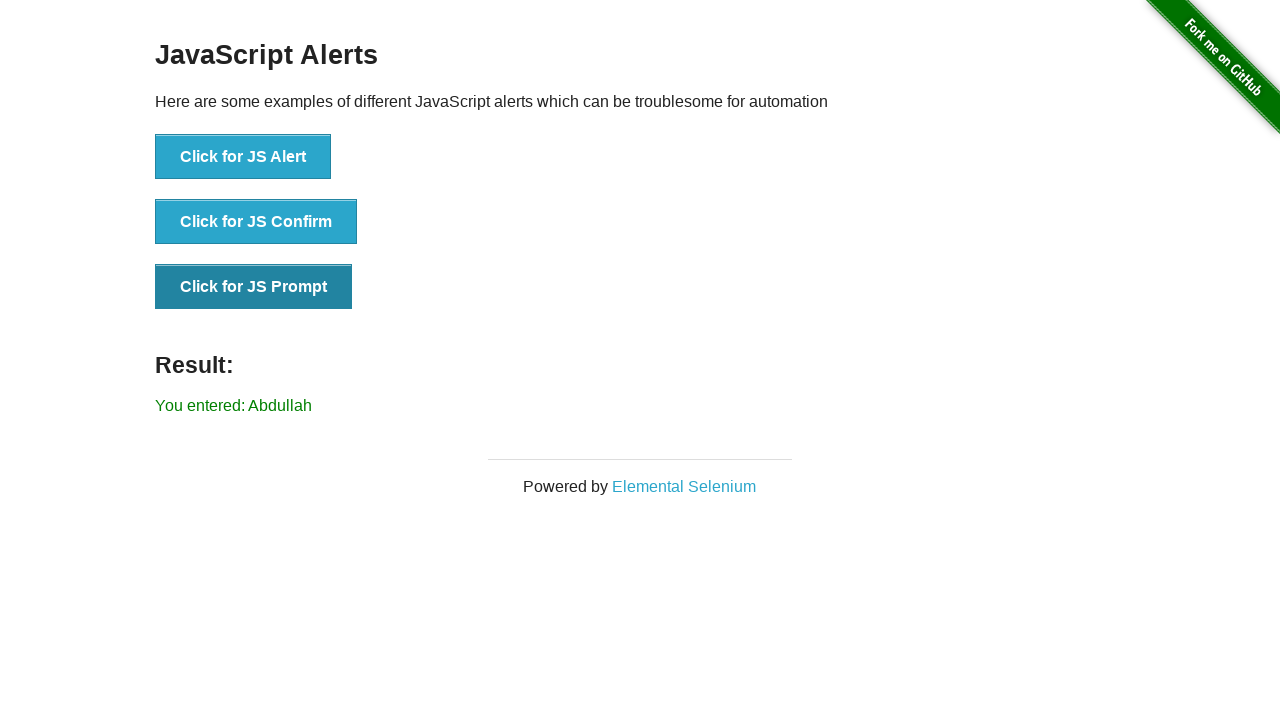

Retrieved result text content
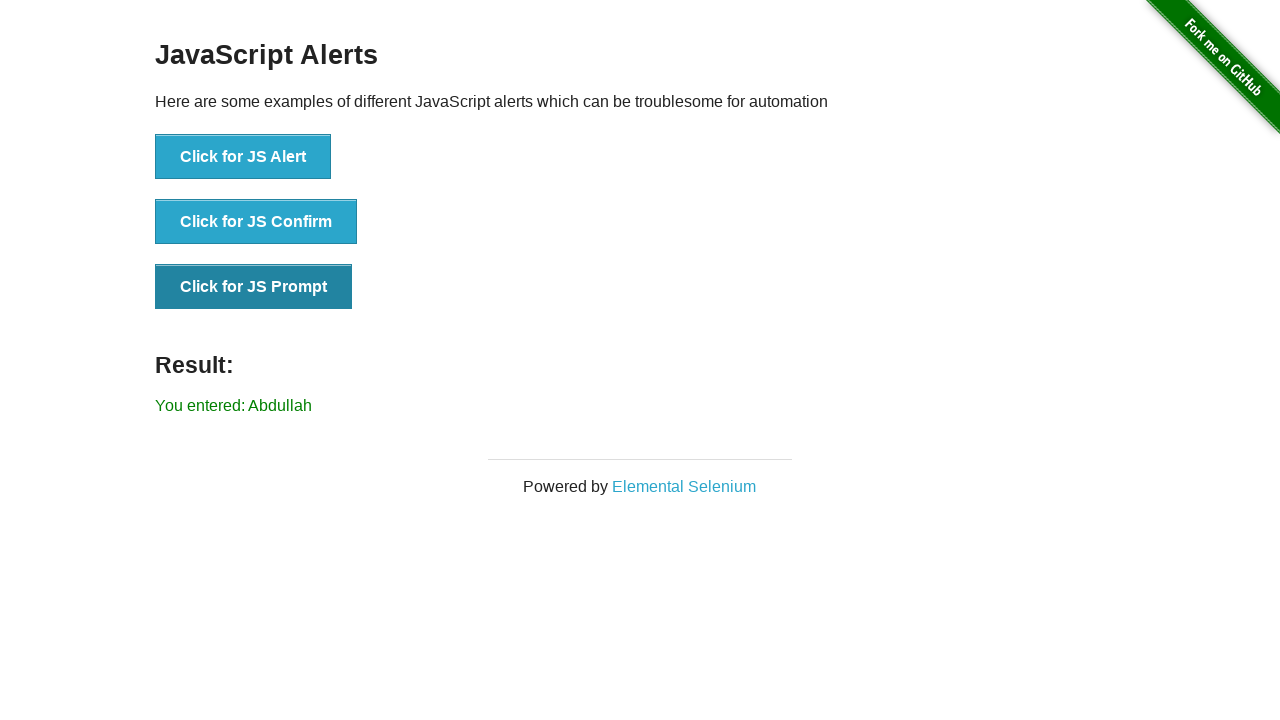

Verified that result text contains 'Abdullah'
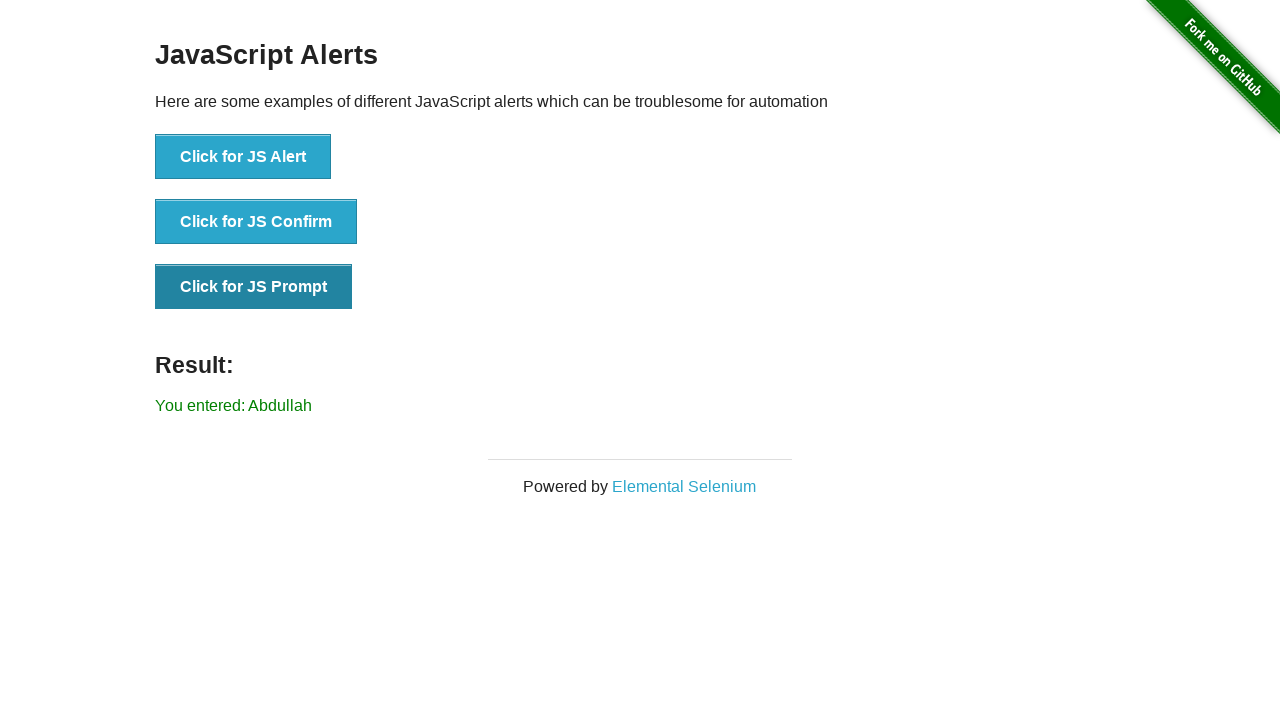

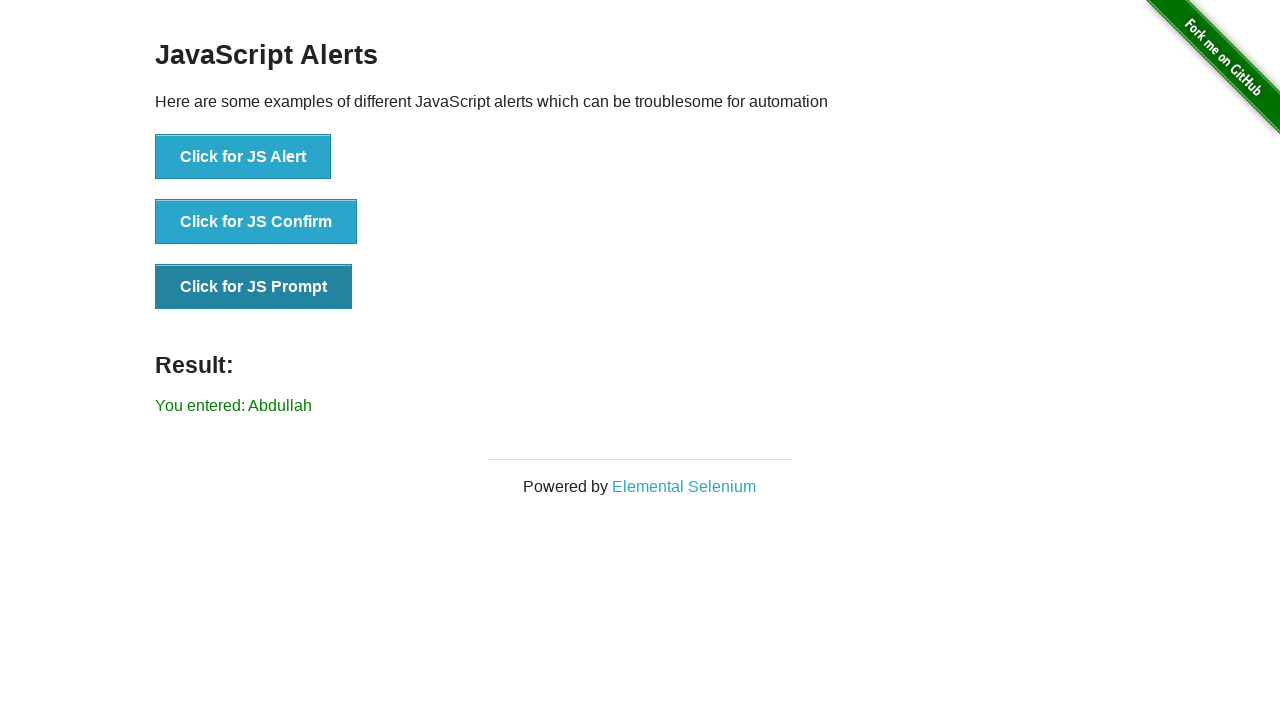